Navigates to the Honda 2 Wheelers India homepage and verifies the page loads successfully.

Starting URL: https://www.honda2wheelersindia.com/

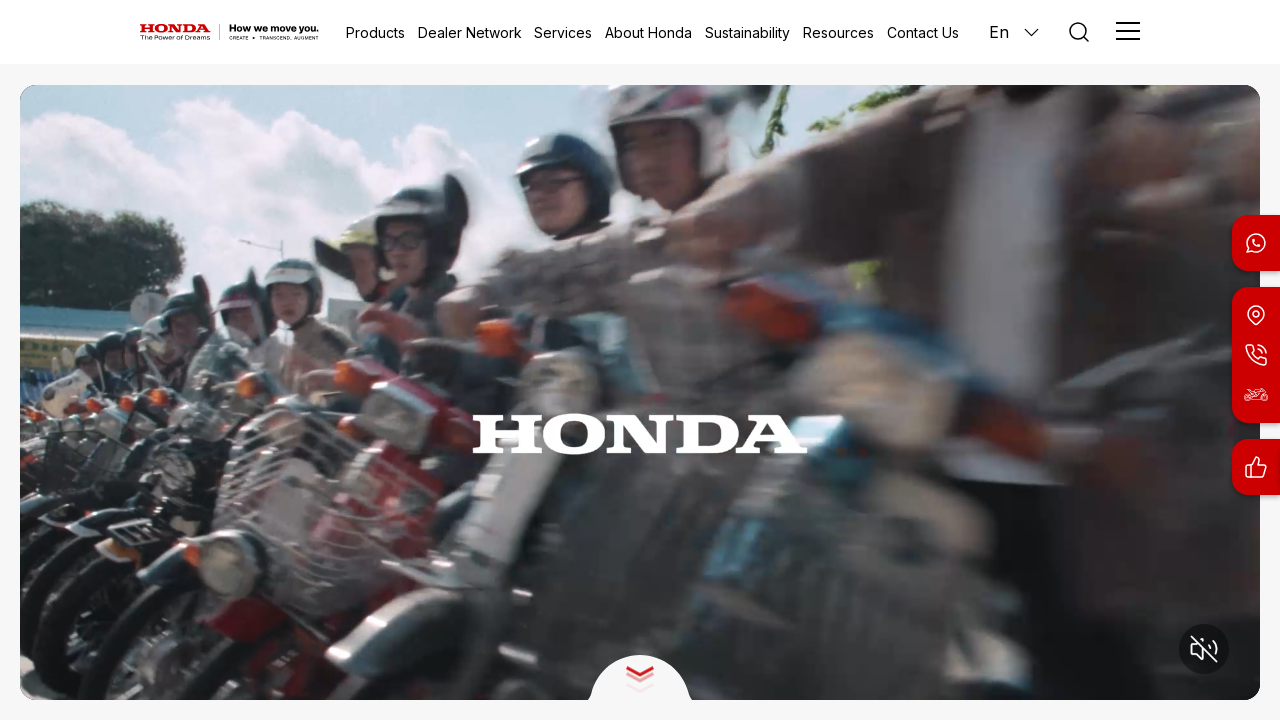

Navigated to Honda 2 Wheelers India homepage
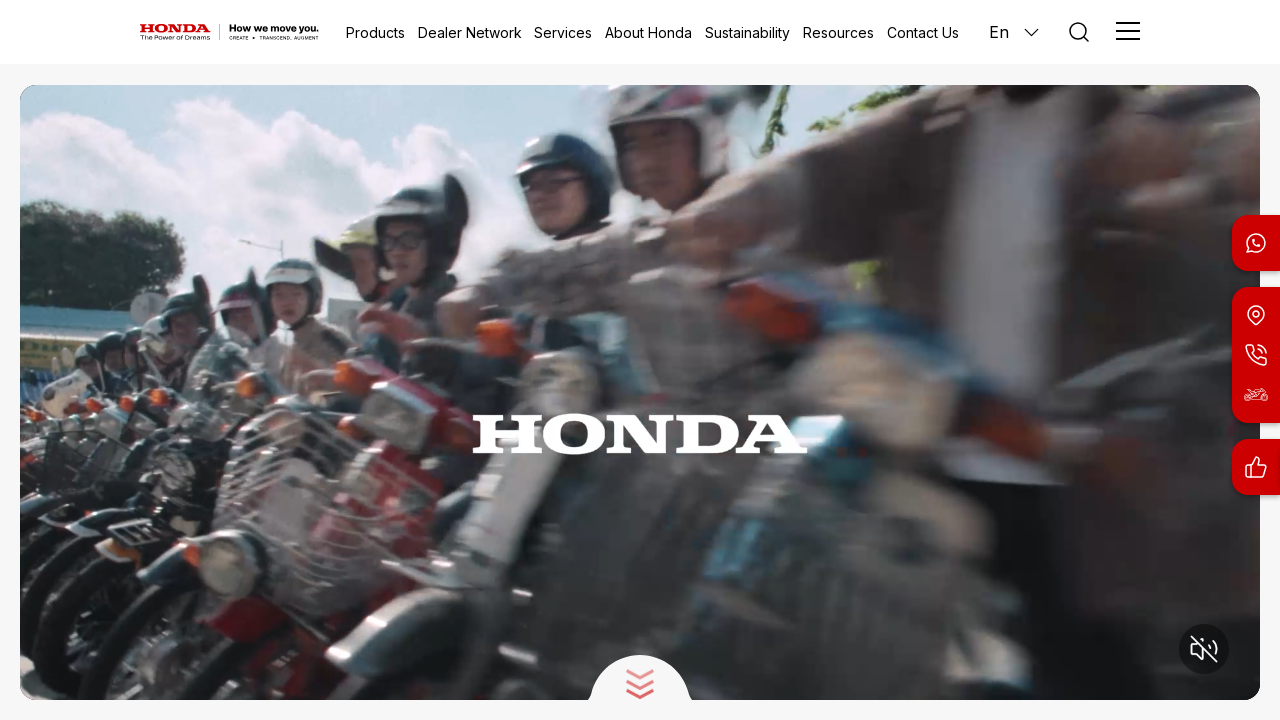

Page DOM content loaded successfully
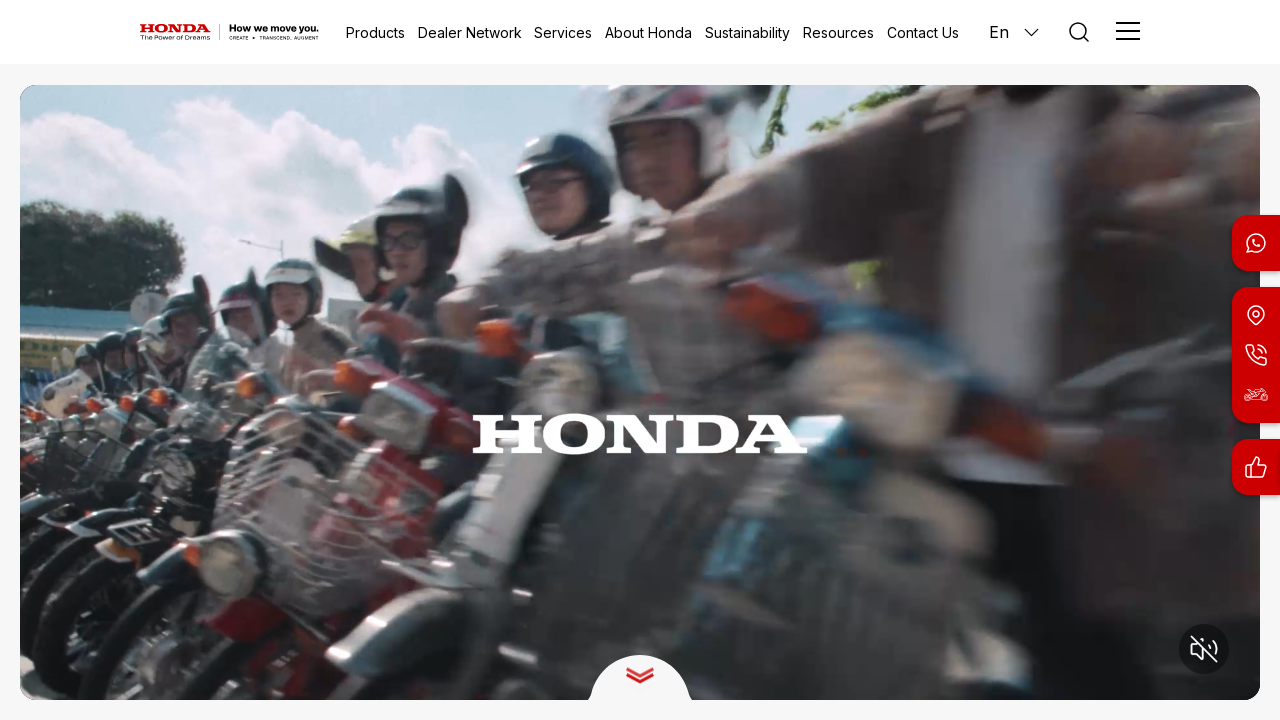

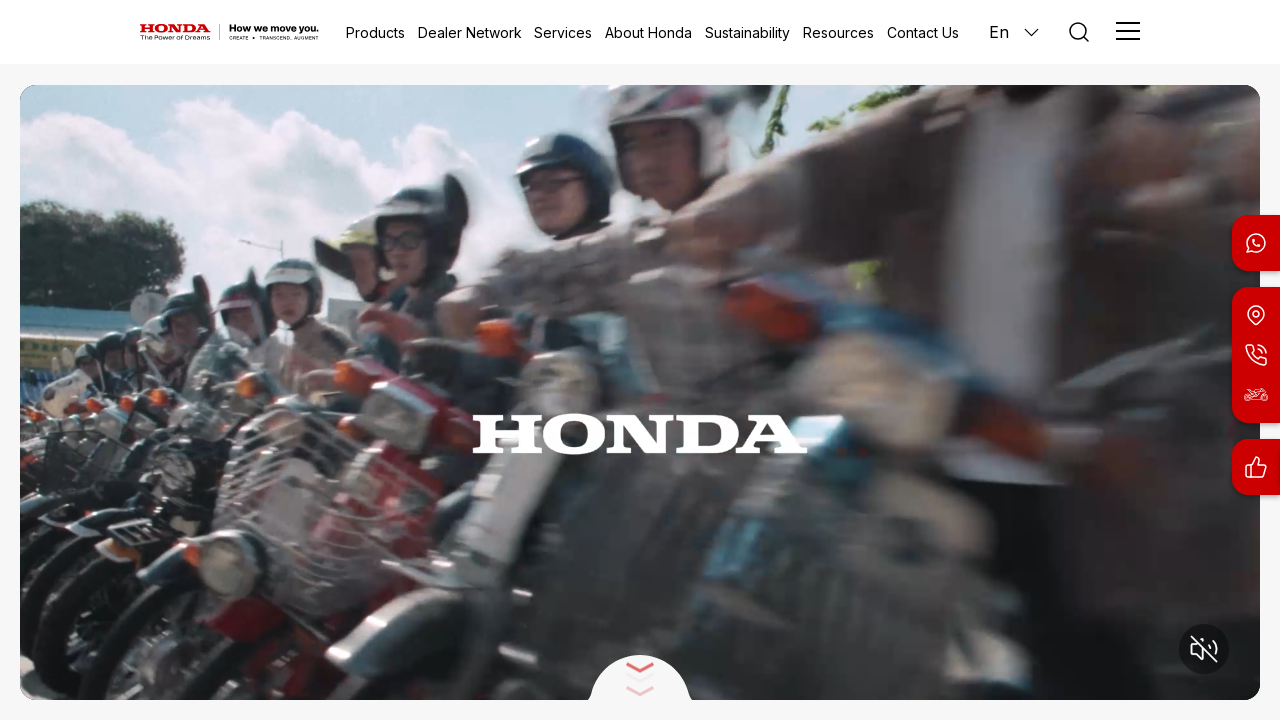